Tests hiding a textbox element by clicking a hide button and verifying the element becomes hidden.

Starting URL: https://rahulshettyacademy.com/AutomationPractice/

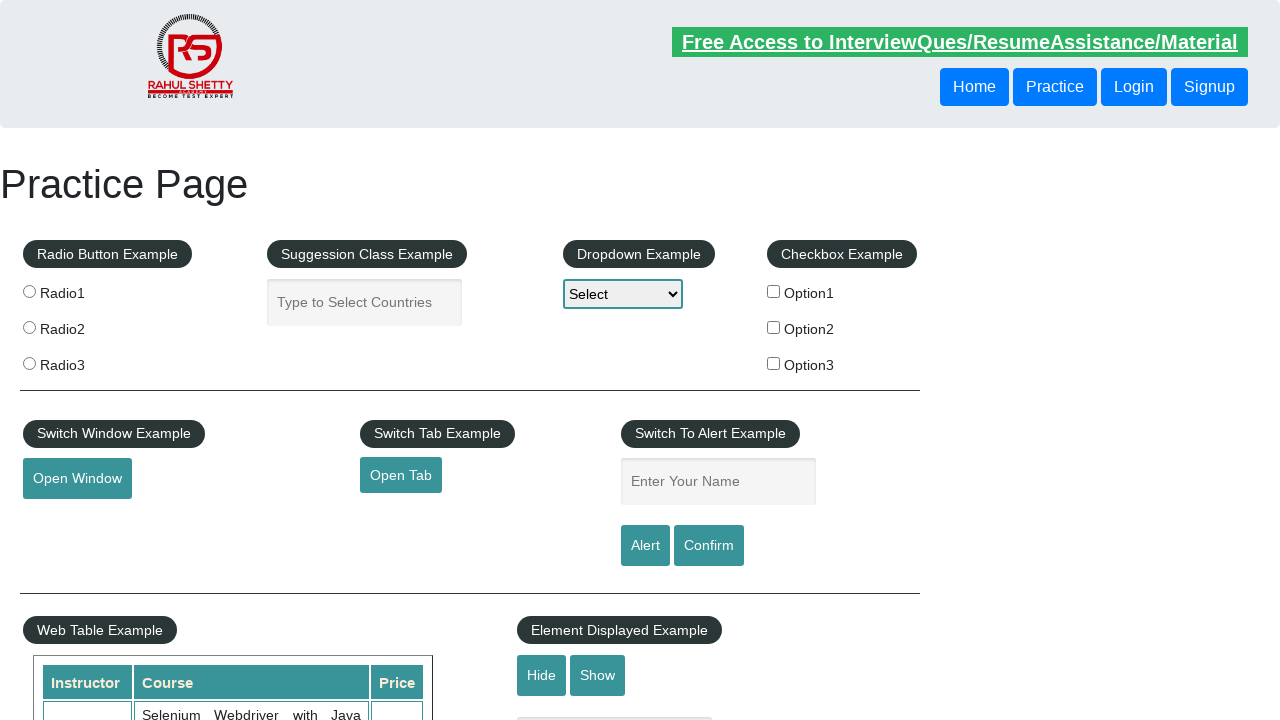

Navigated to AutomationPractice page
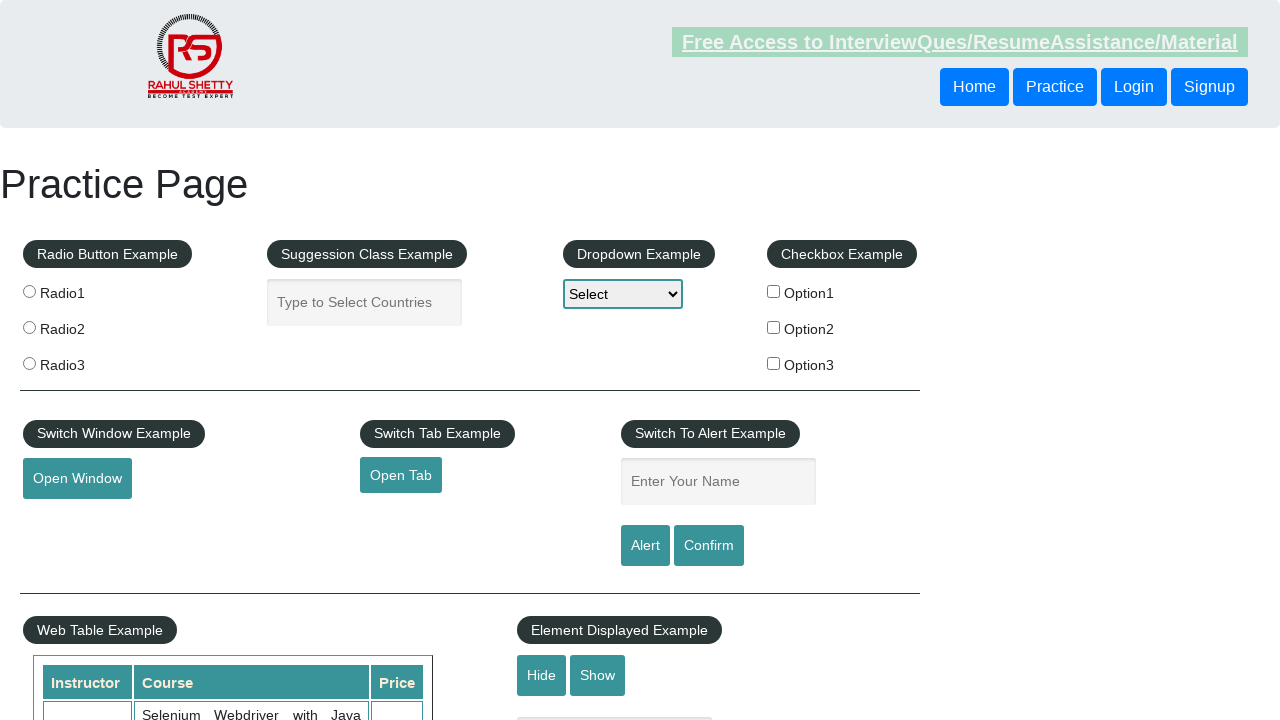

Clicked hide textbox button at (542, 675) on #hide-textbox
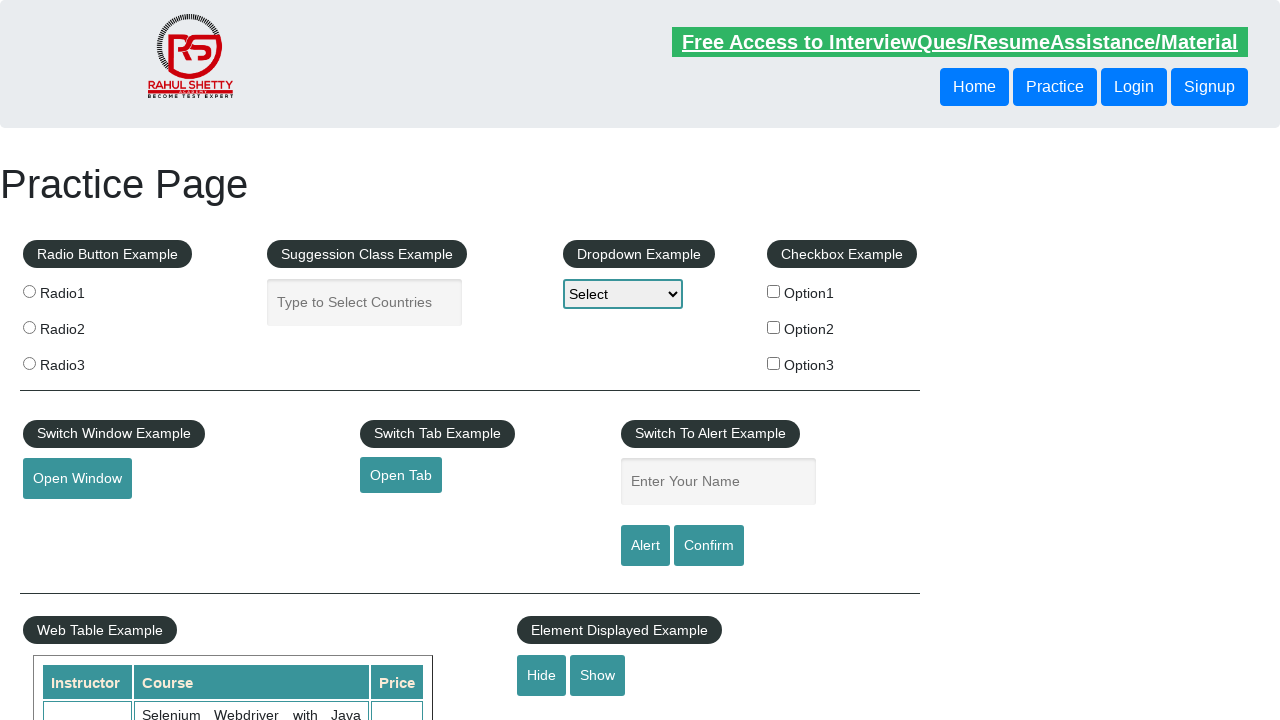

Verified textbox element is hidden
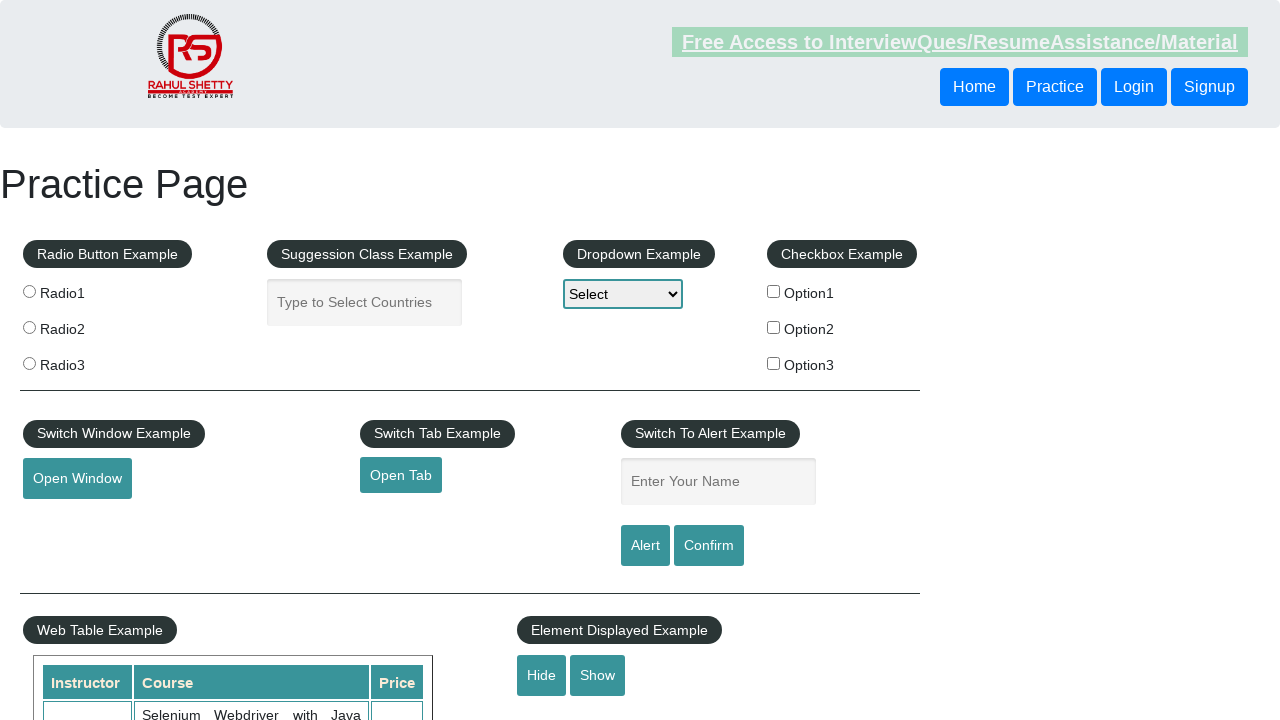

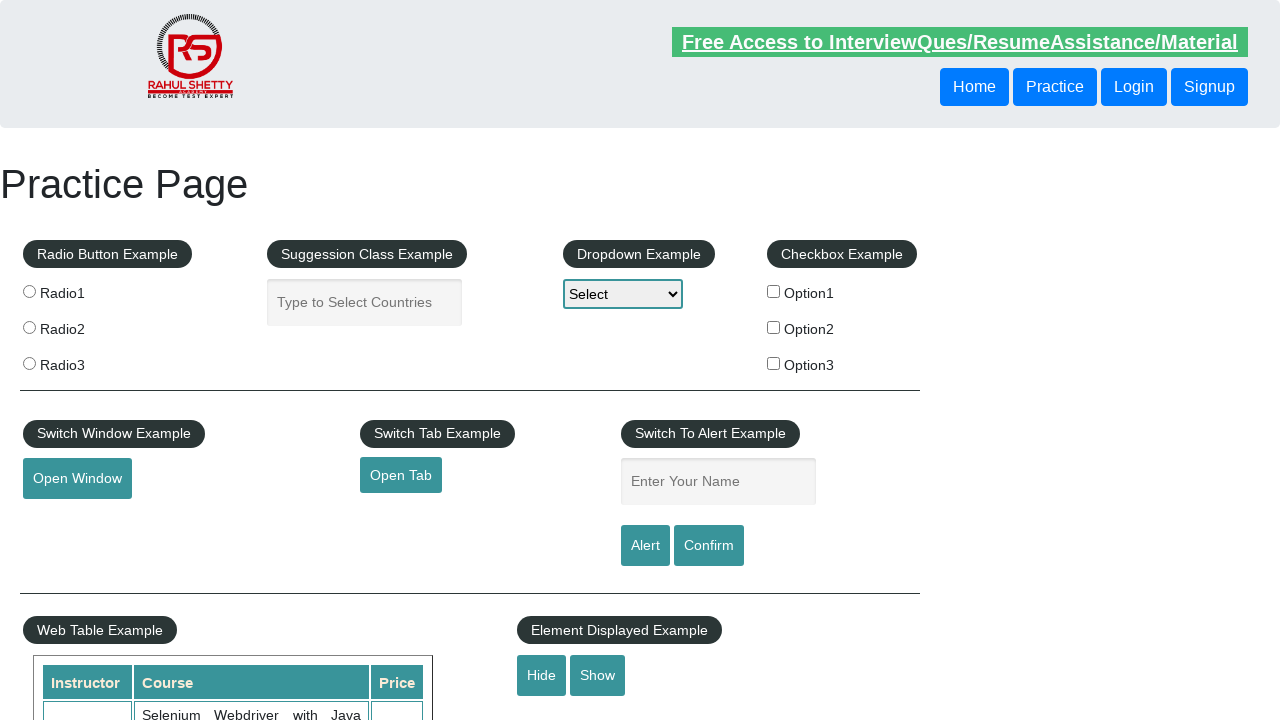